Tests handling of a JavaScript prompt dialog by entering text and accepting it, then dismissing it, and verifying the result messages.

Starting URL: https://the-internet.herokuapp.com/javascript_alerts

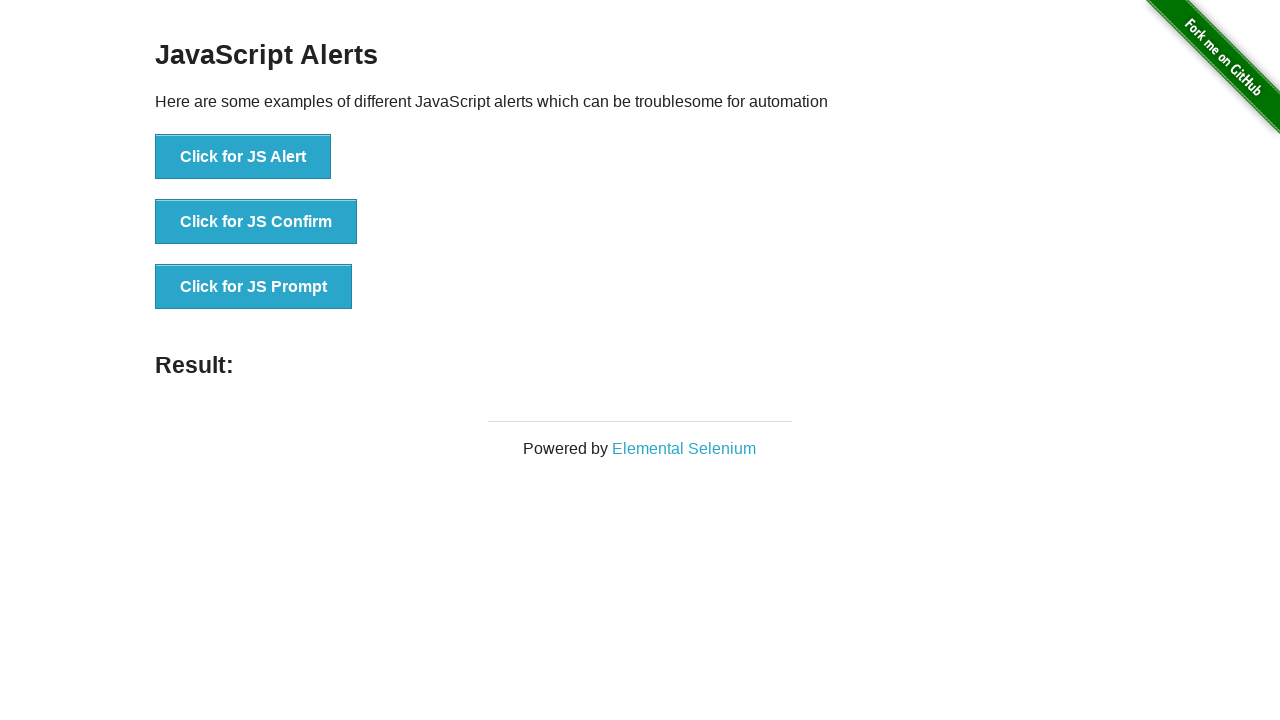

Set up dialog handler to accept prompt with text 'Hello'
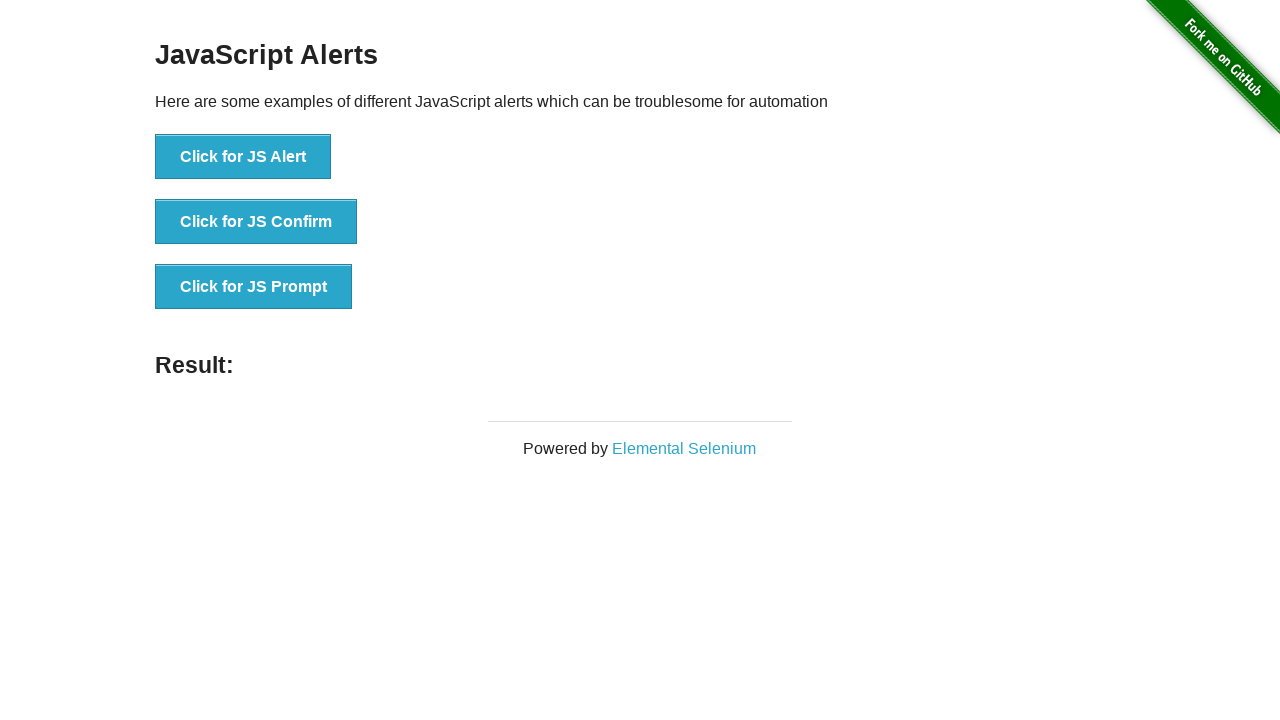

Clicked button to trigger first prompt alert at (254, 287) on xpath=//button[@onclick='jsPrompt()']
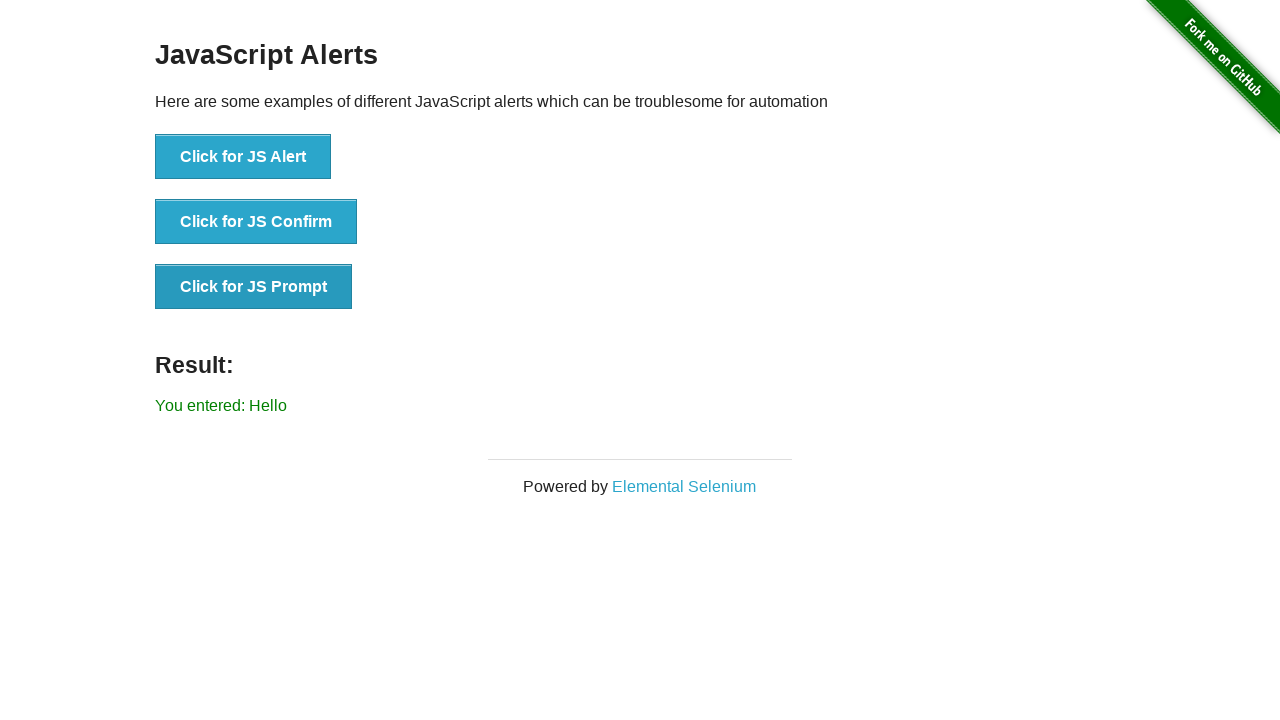

Result message appeared after accepting prompt with 'Hello'
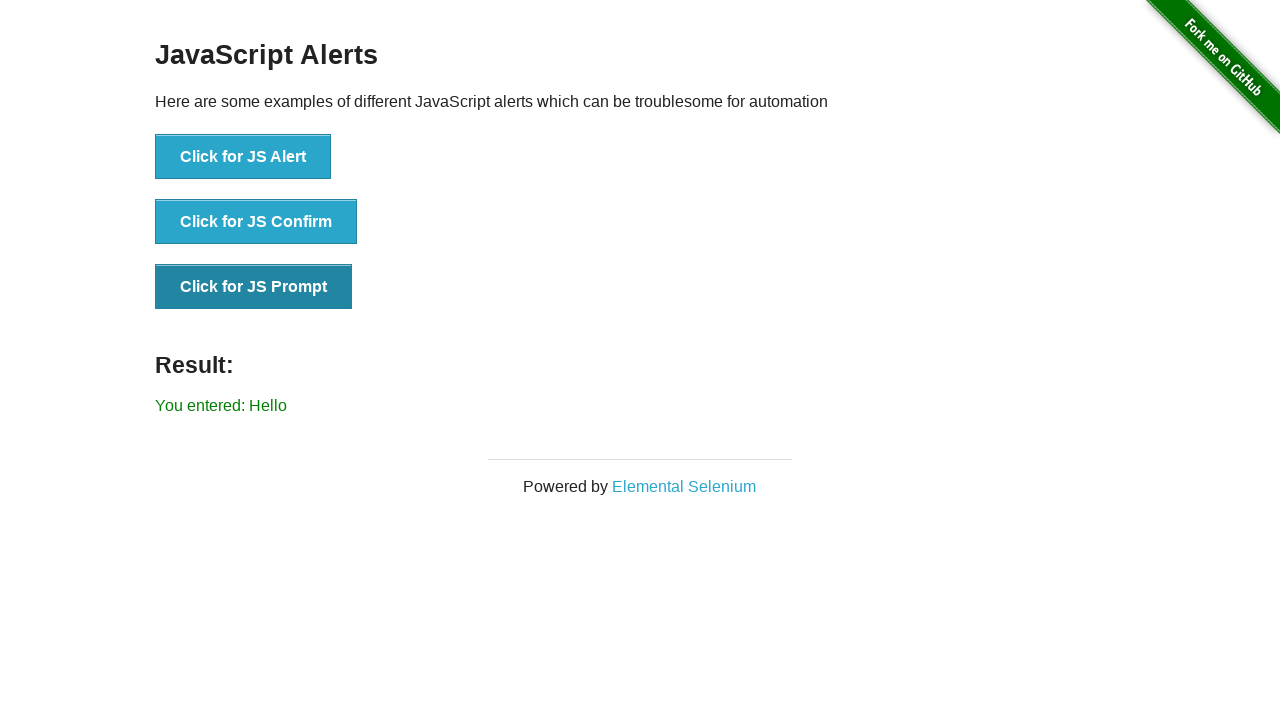

Set up dialog handler to dismiss prompt
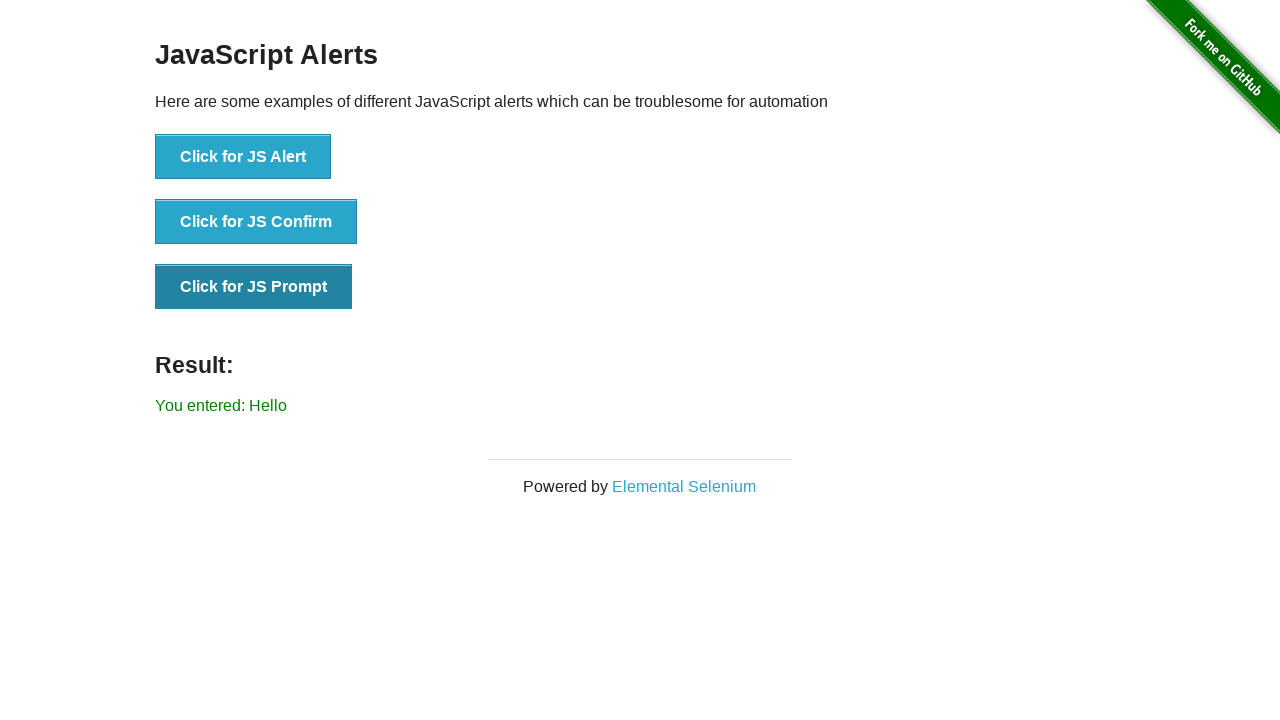

Clicked button to trigger second prompt alert at (254, 287) on xpath=//button[@onclick='jsPrompt()']
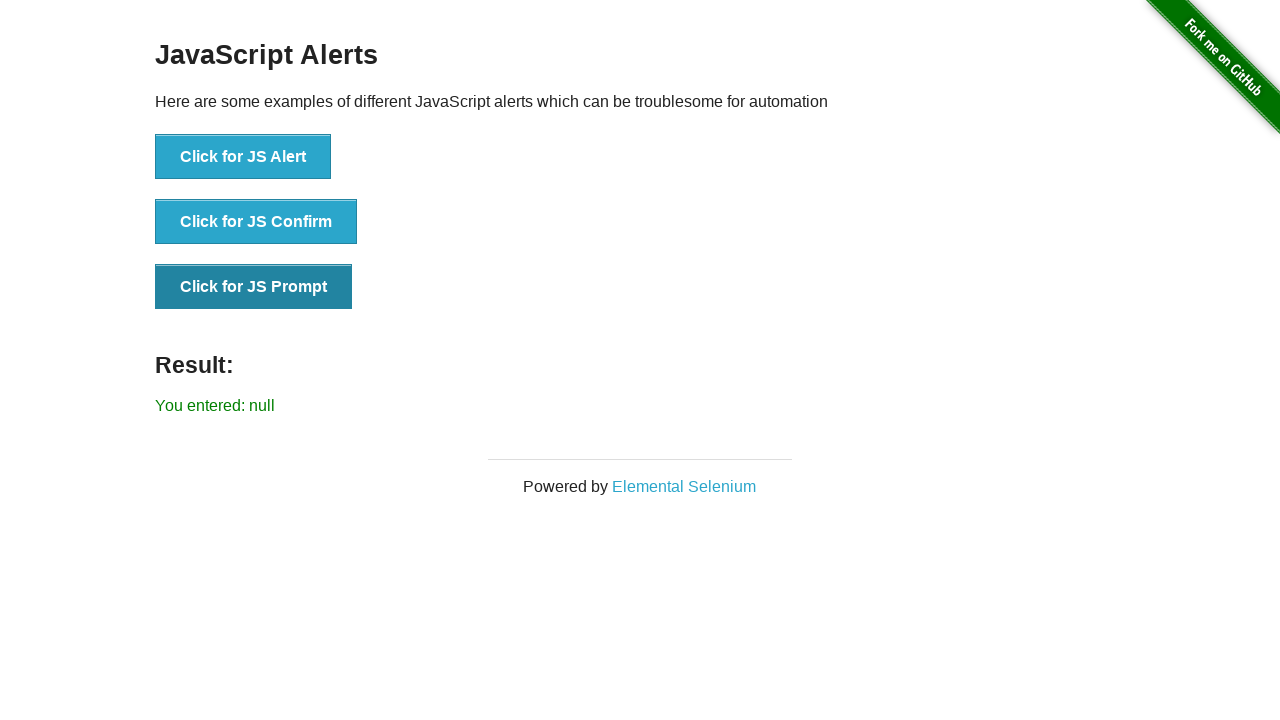

Result message appeared after dismissing prompt
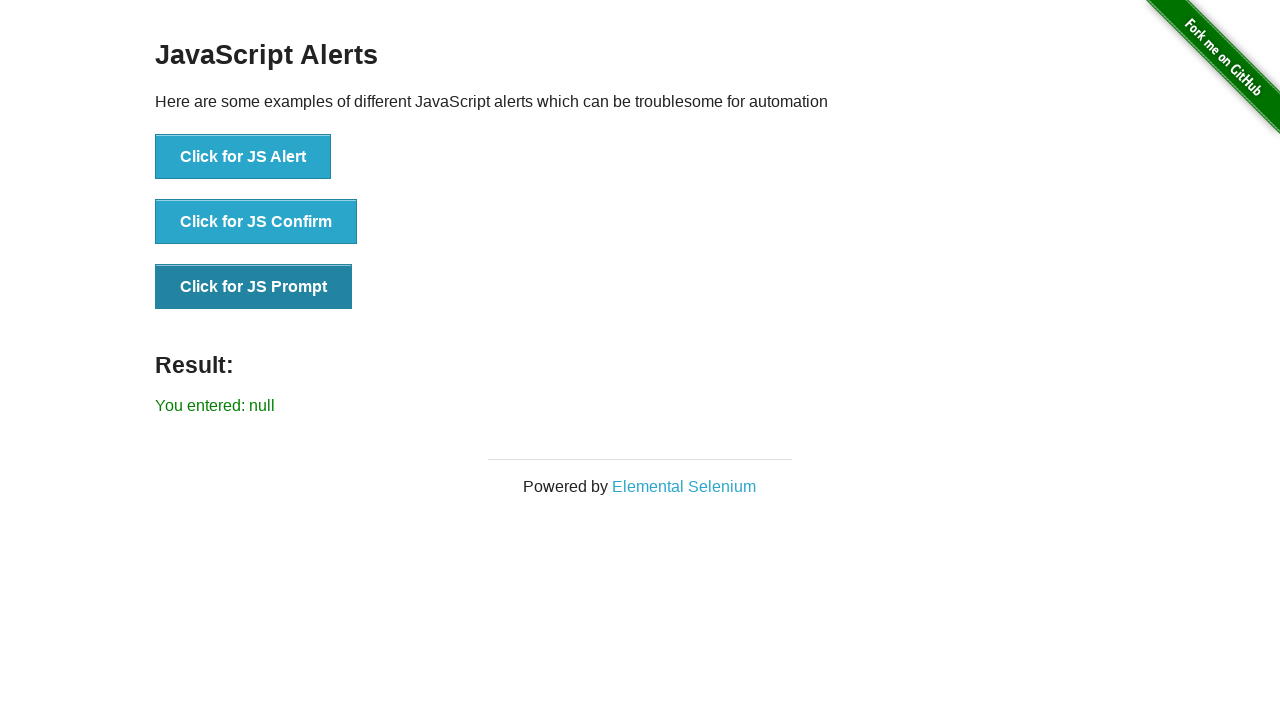

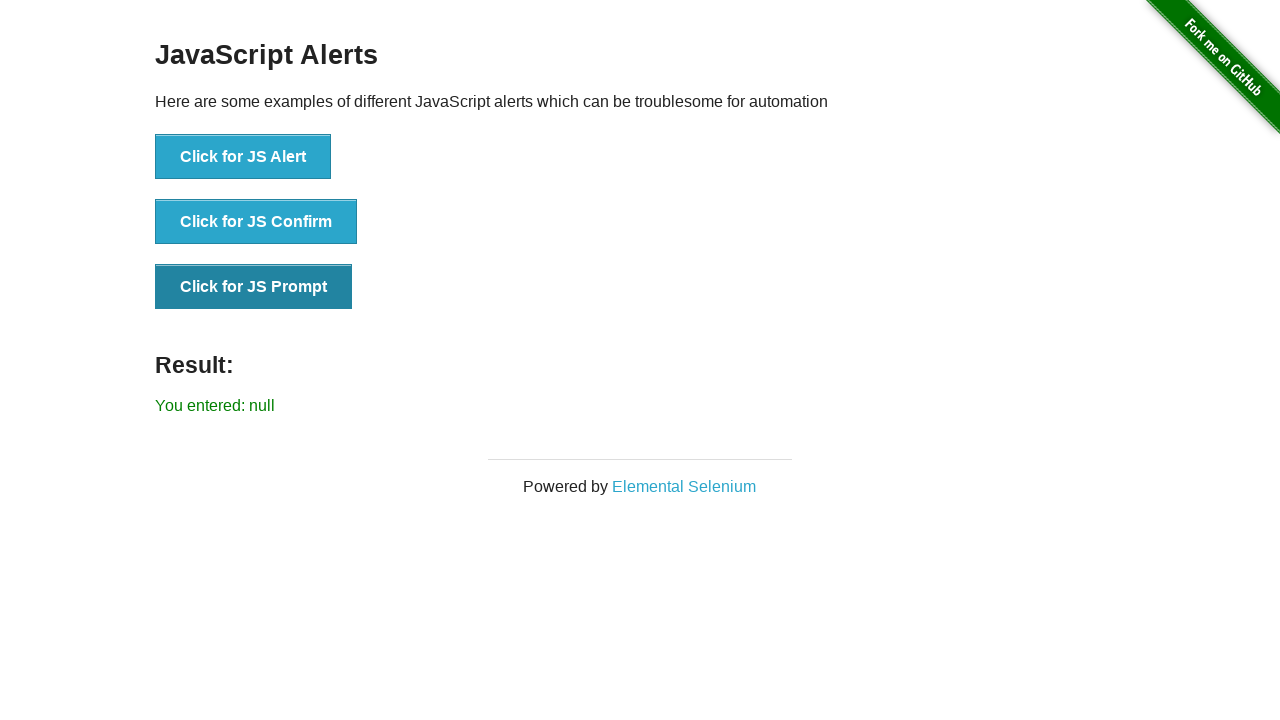